Tests registration form by filling in first name, last name, and email fields, then submitting and verifying success message

Starting URL: http://suninjuly.github.io/registration1.html

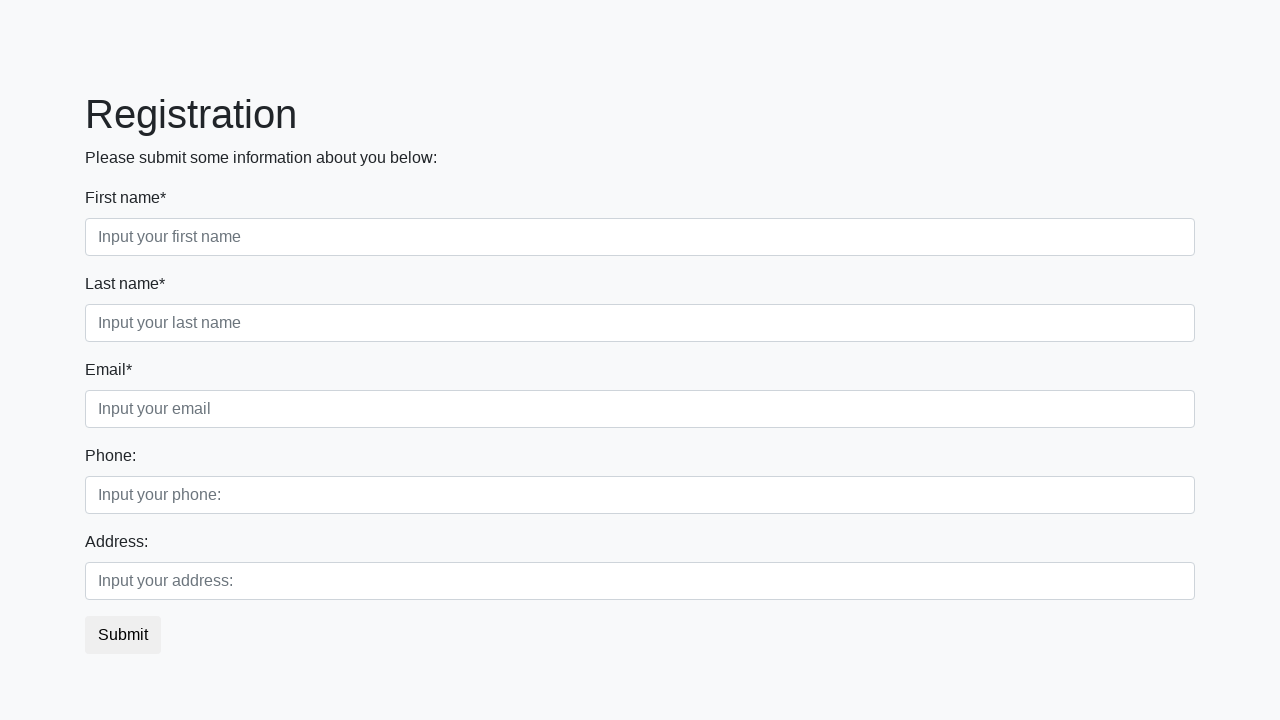

Filled first name field with 'Ivan' on [placeholder="Input your first name"]
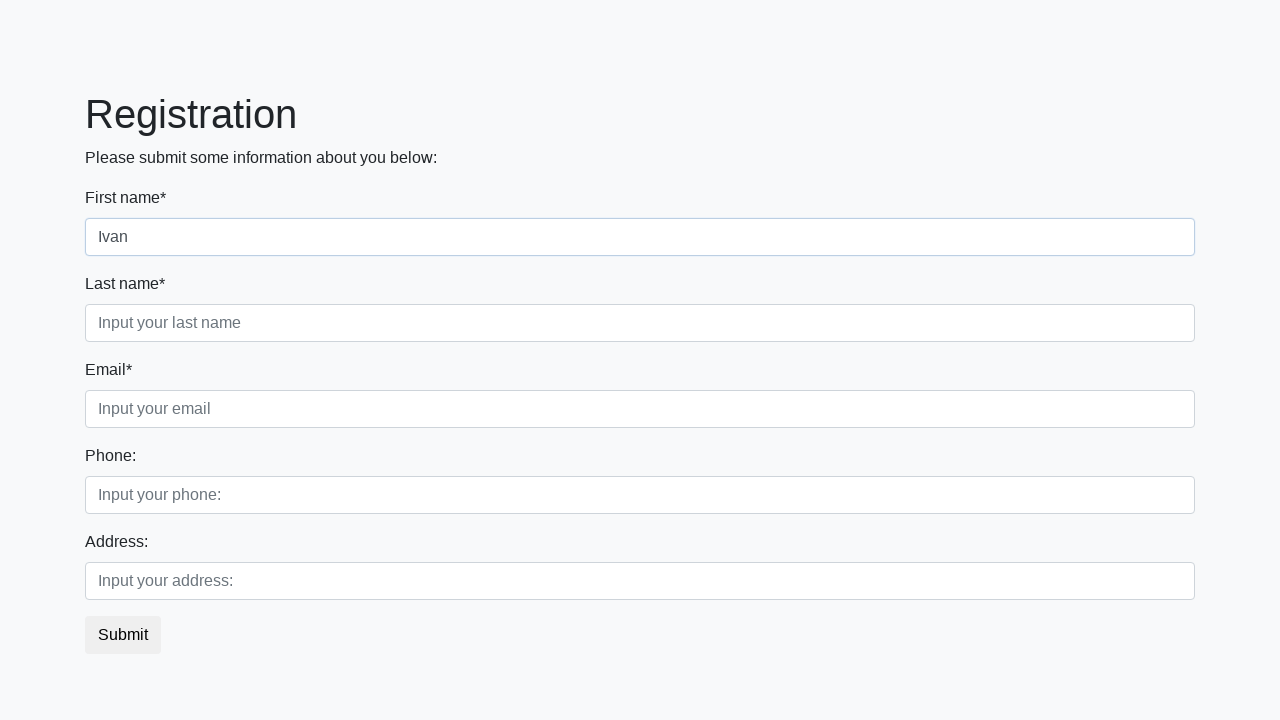

Filled last name field with 'Petrov' on [placeholder="Input your last name"]
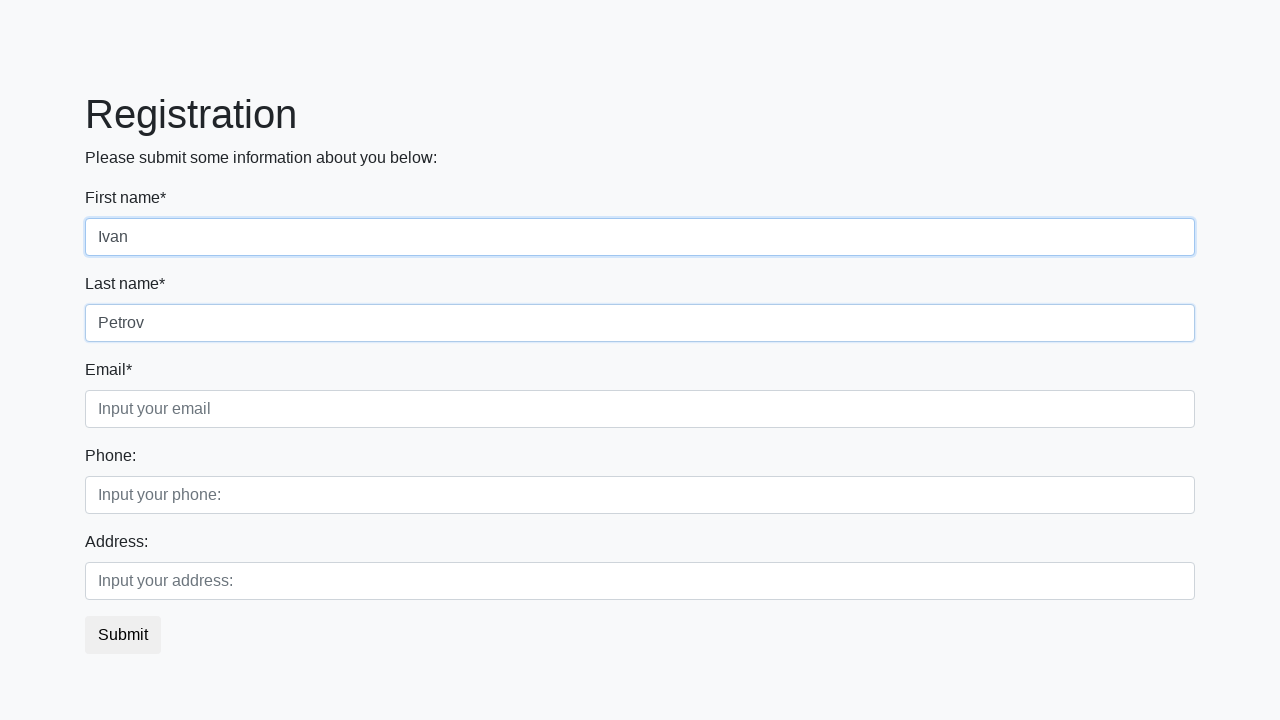

Filled email field with 'IP@kuku.ru' on [placeholder="Input your email"]
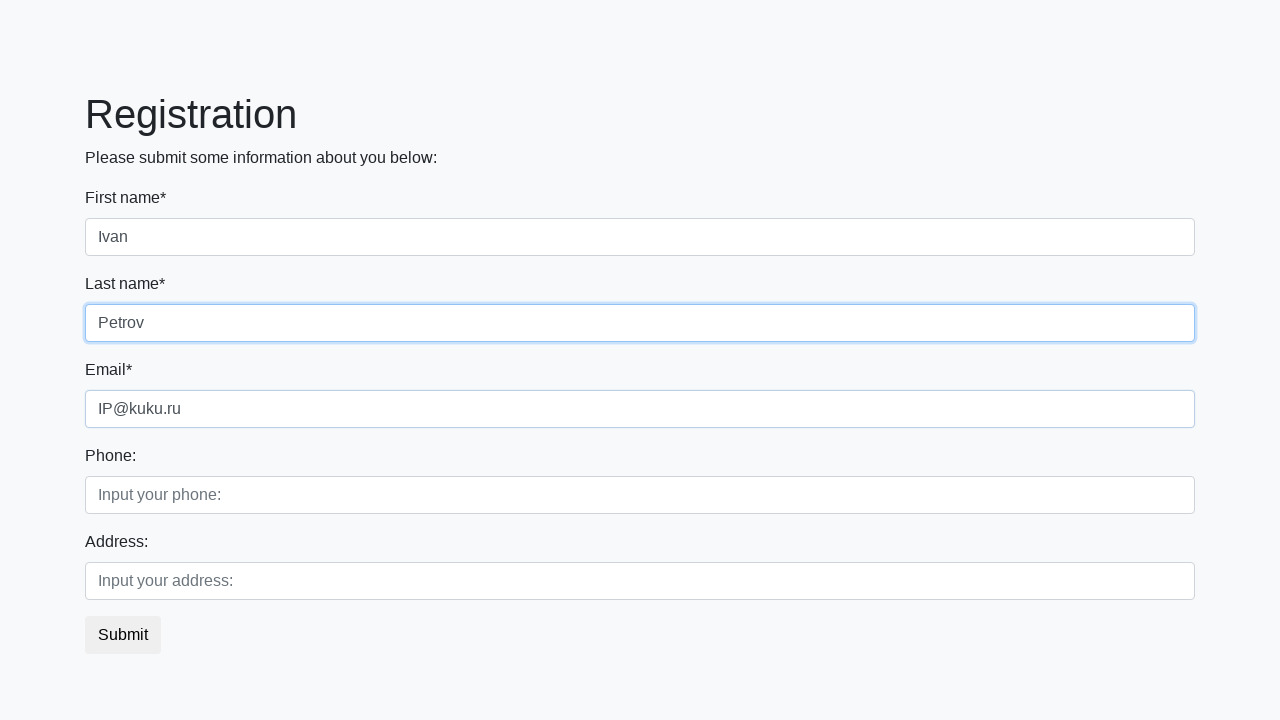

Clicked submit button to register at (123, 635) on button.btn
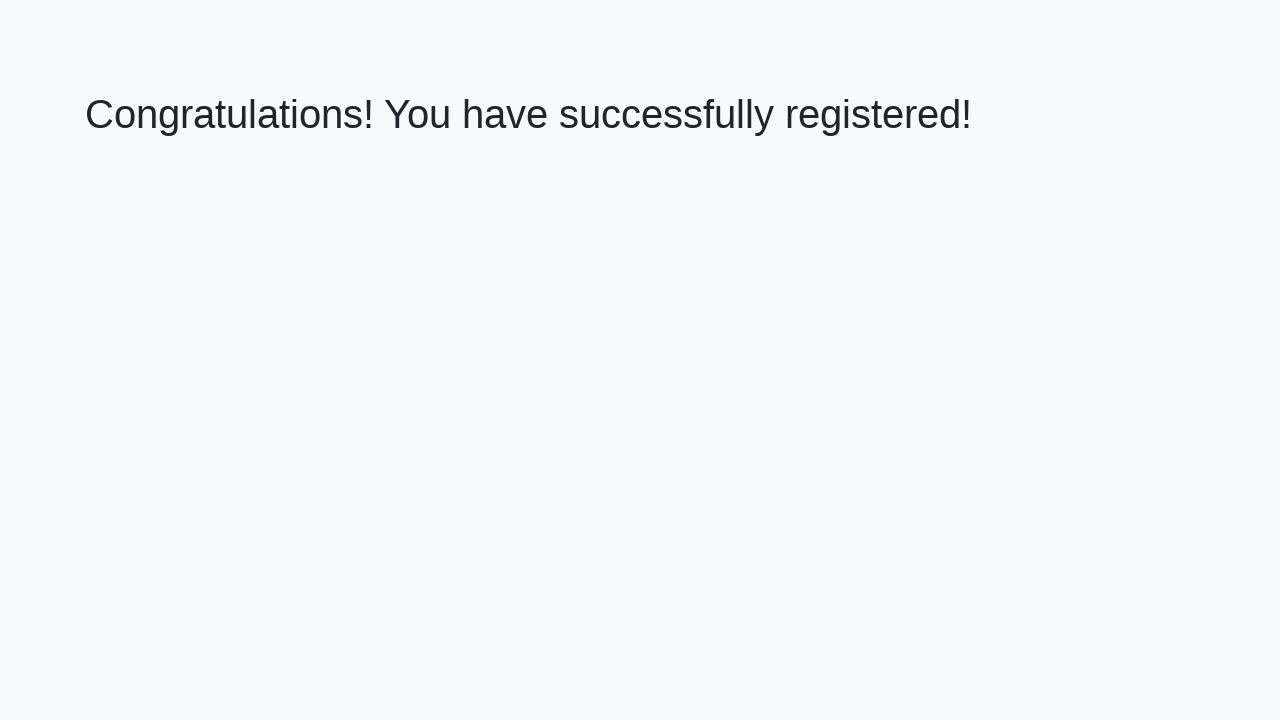

Success message header loaded
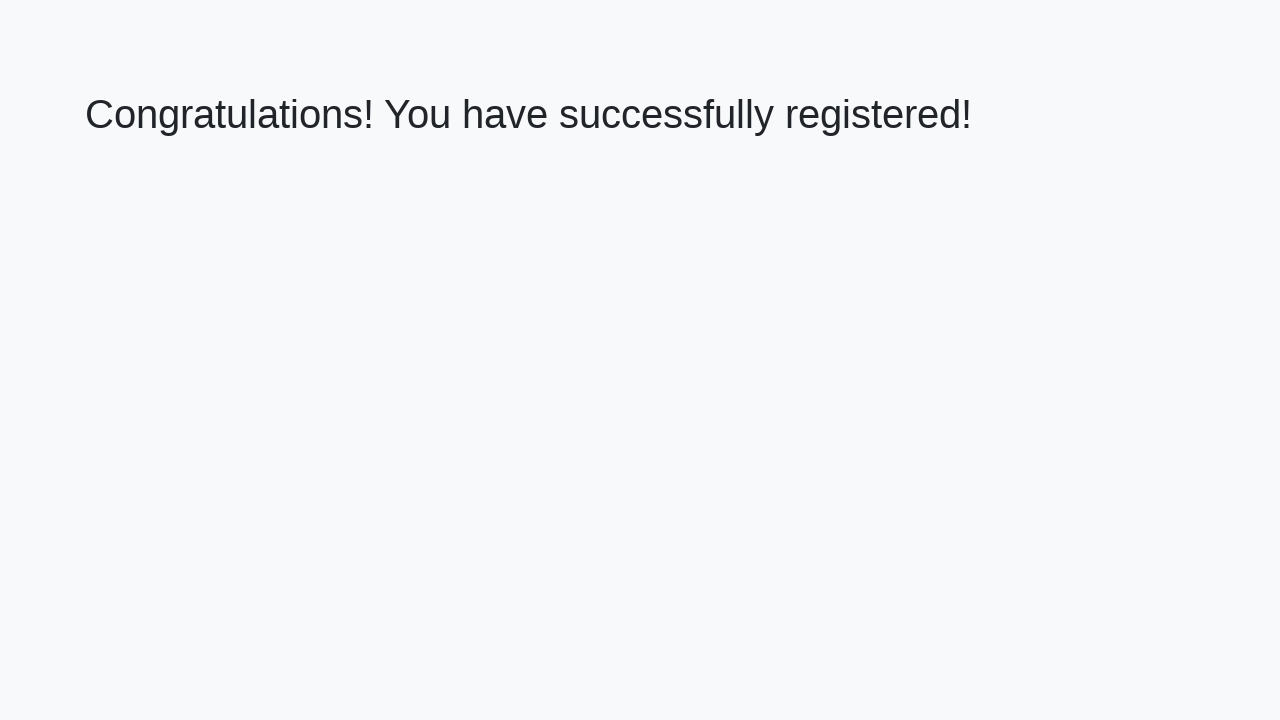

Retrieved success message text
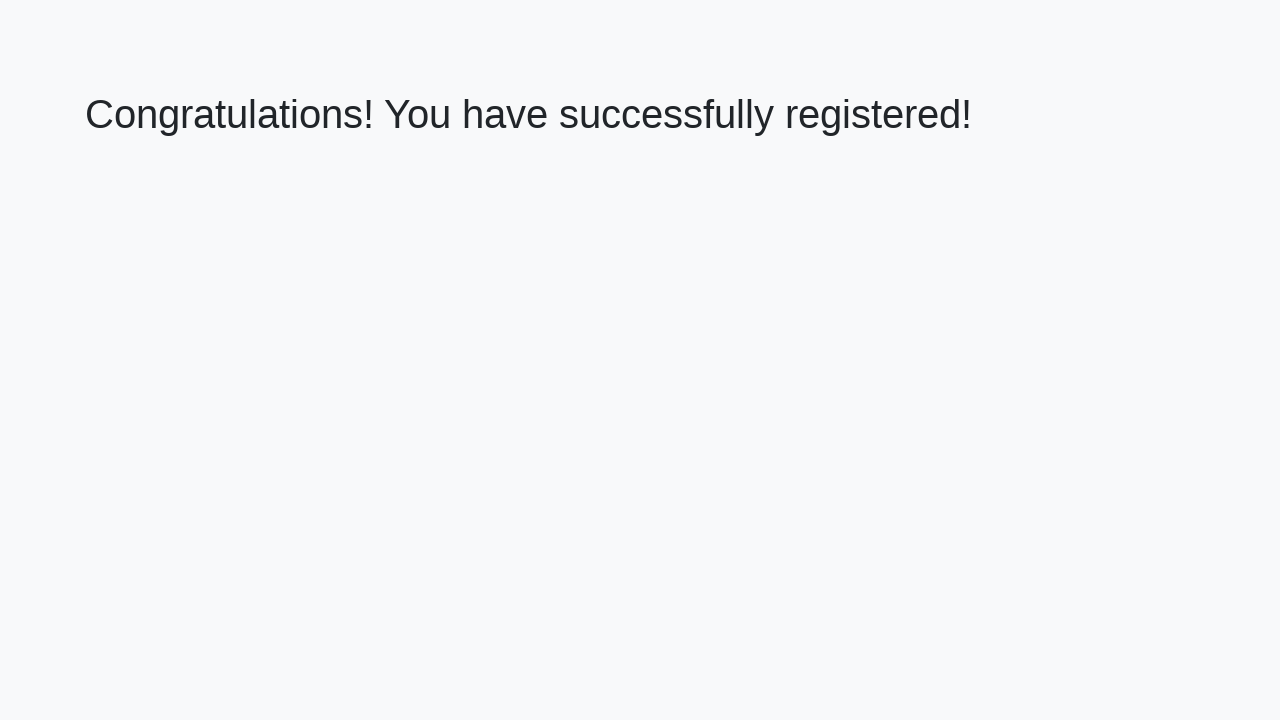

Verified success message: 'Congratulations! You have successfully registered!'
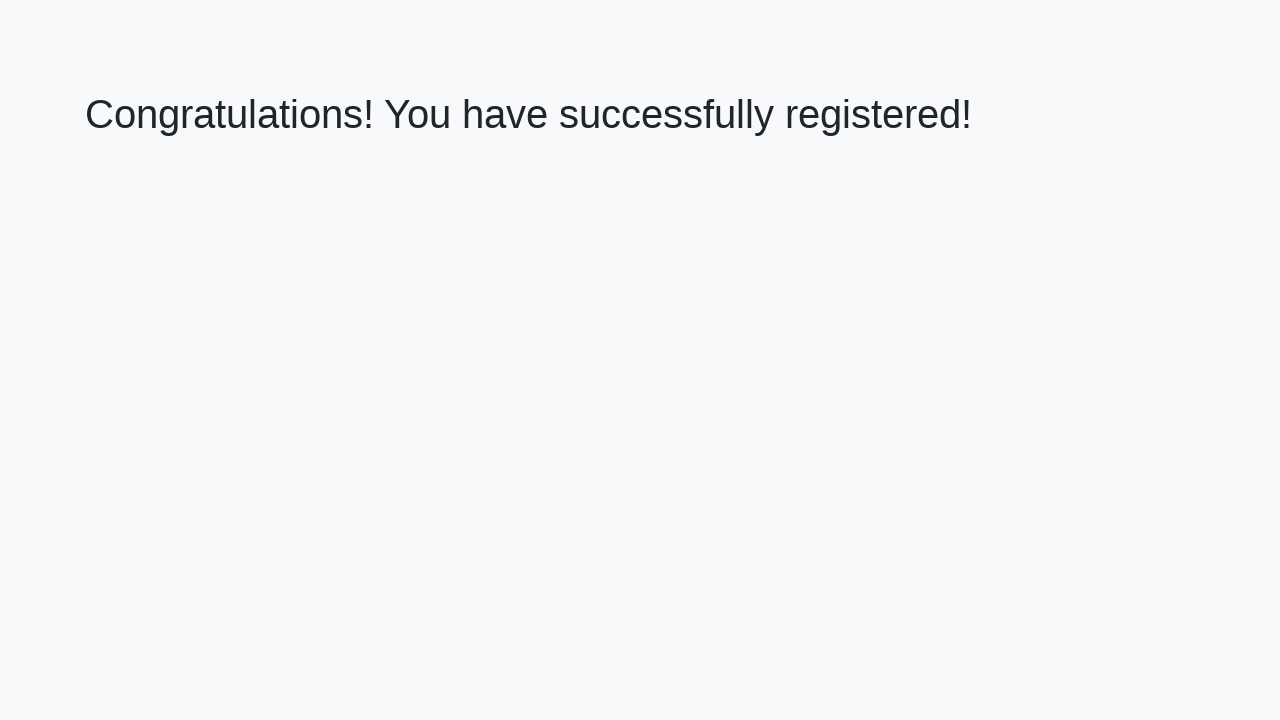

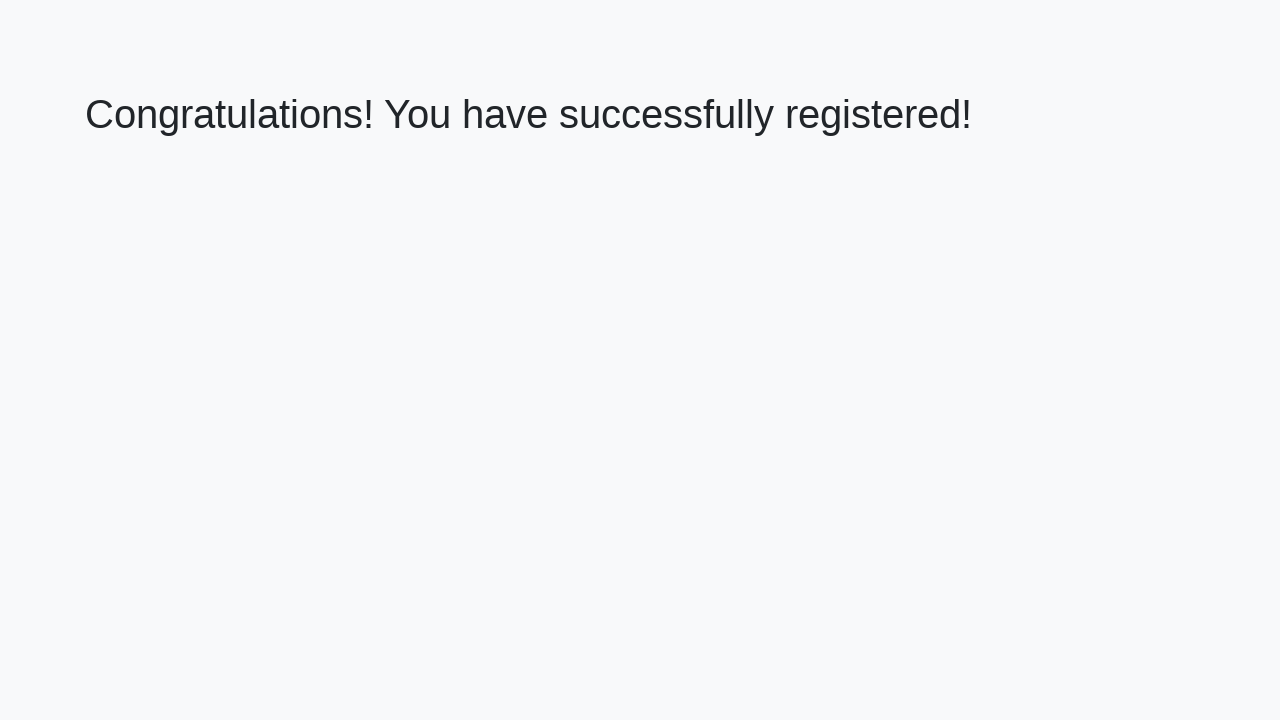